Tests that entered text is trimmed when editing a todo item

Starting URL: https://demo.playwright.dev/todomvc

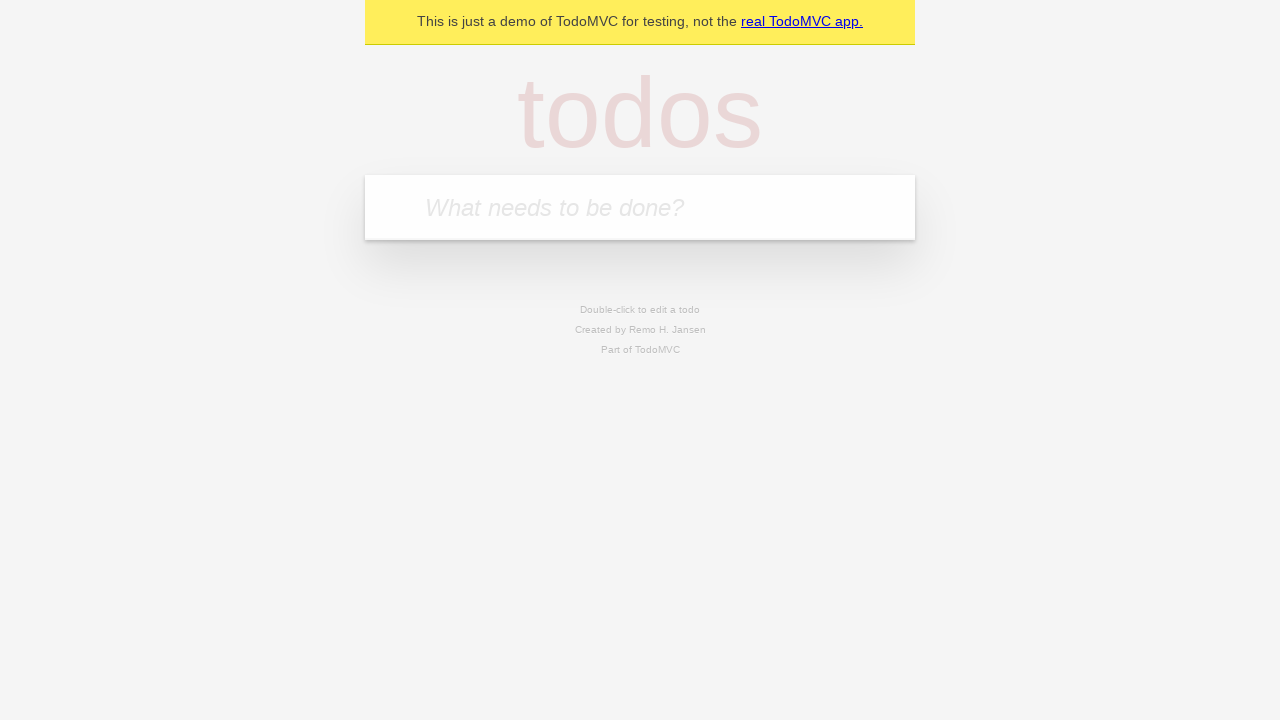

Filled todo input with 'buy some cheese' on internal:attr=[placeholder="What needs to be done?"i]
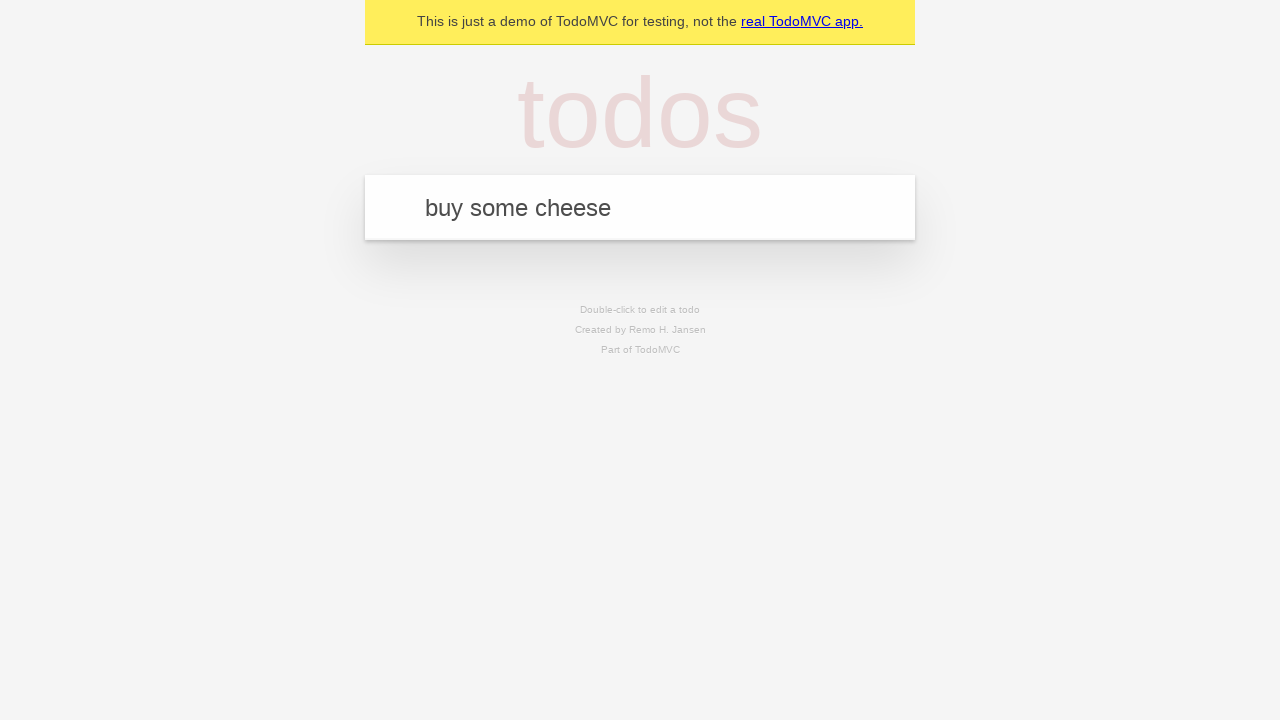

Pressed Enter to create first todo on internal:attr=[placeholder="What needs to be done?"i]
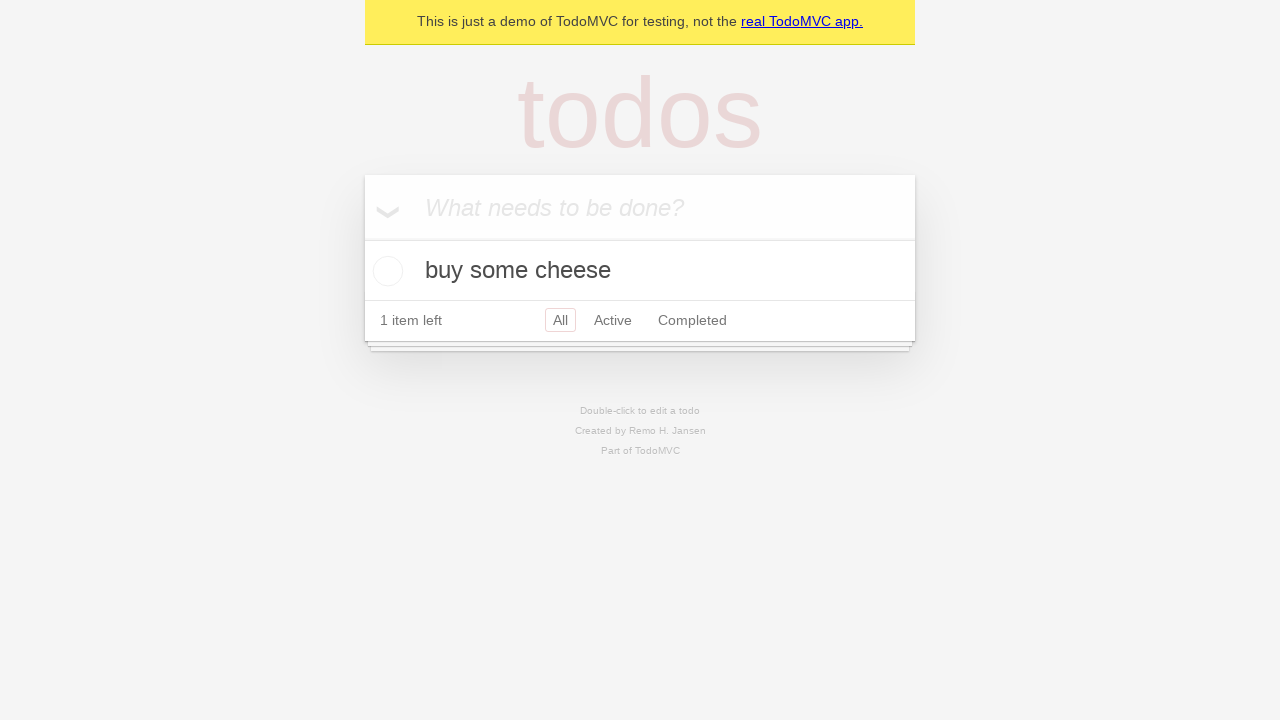

Filled todo input with 'feed the cat' on internal:attr=[placeholder="What needs to be done?"i]
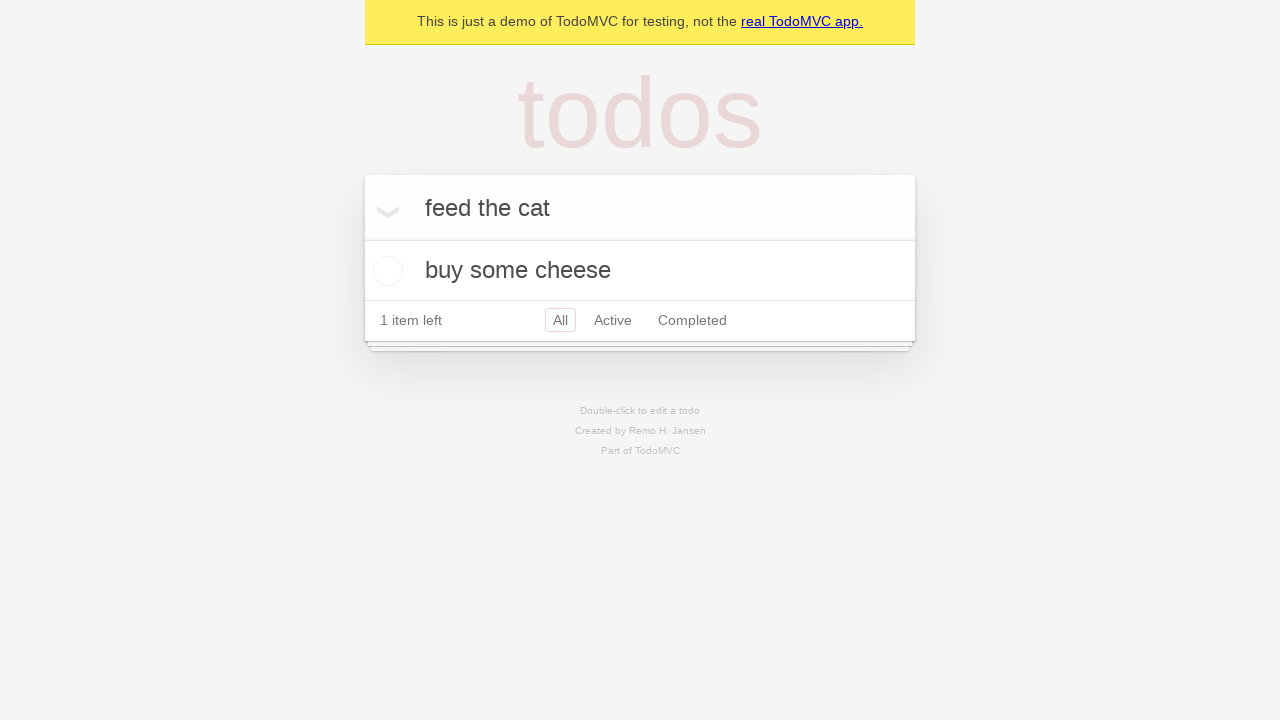

Pressed Enter to create second todo on internal:attr=[placeholder="What needs to be done?"i]
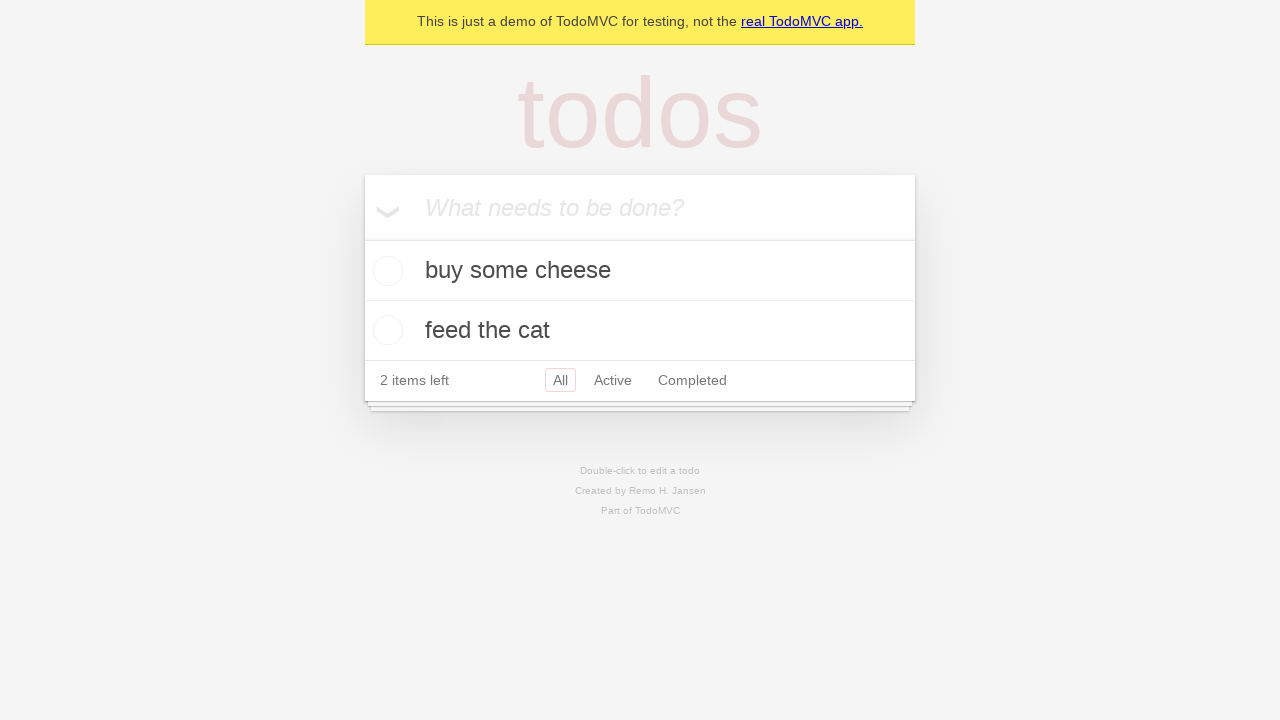

Filled todo input with 'book a doctors appointment' on internal:attr=[placeholder="What needs to be done?"i]
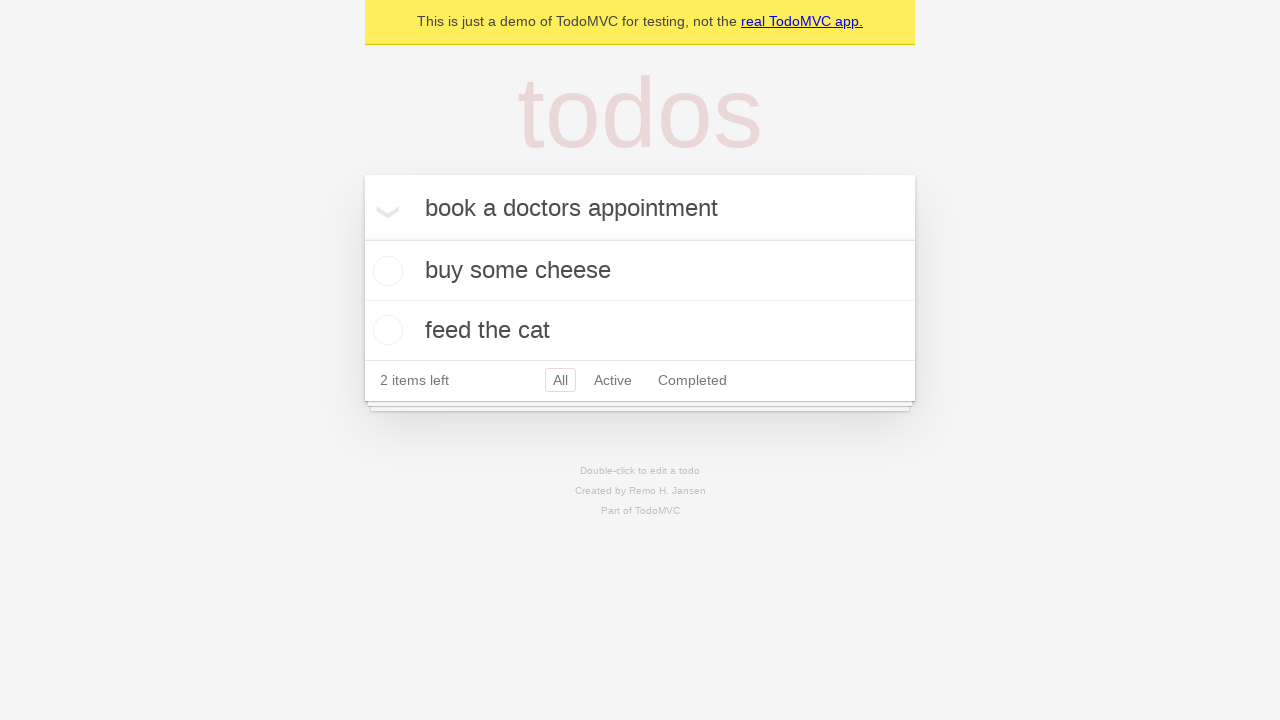

Pressed Enter to create third todo on internal:attr=[placeholder="What needs to be done?"i]
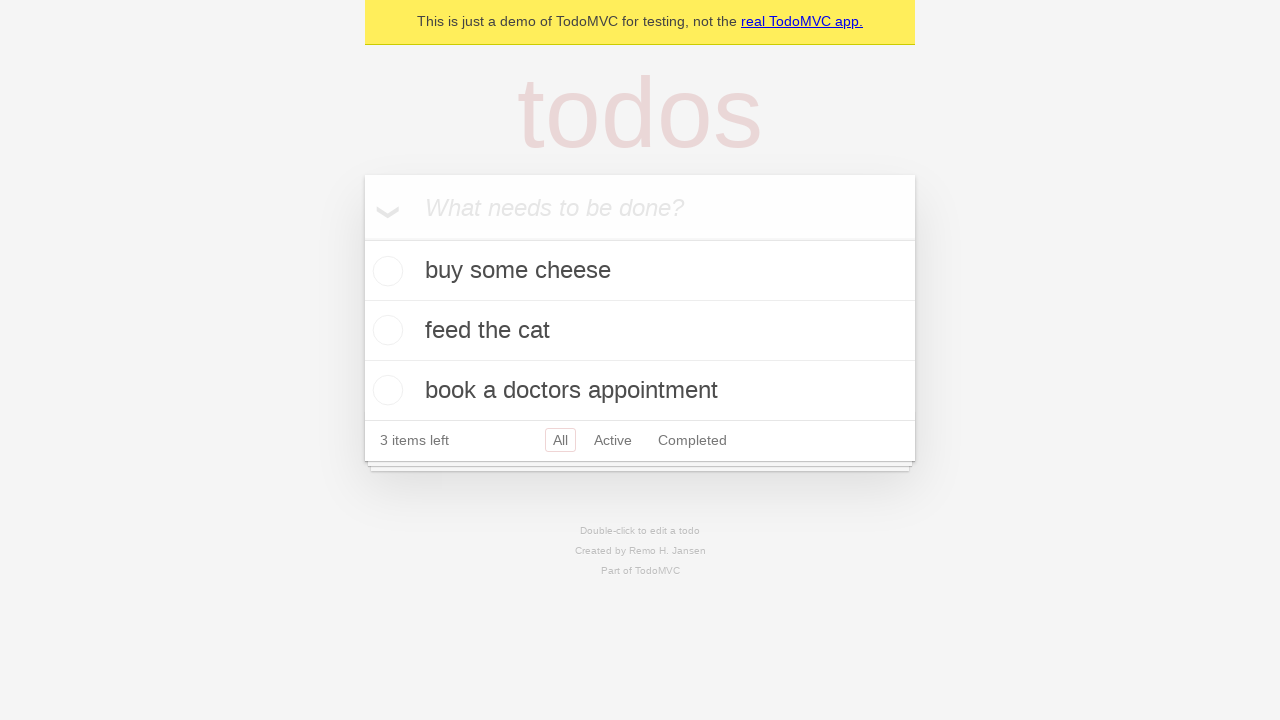

Double-clicked second todo item to enter edit mode at (640, 331) on internal:testid=[data-testid="todo-item"s] >> nth=1
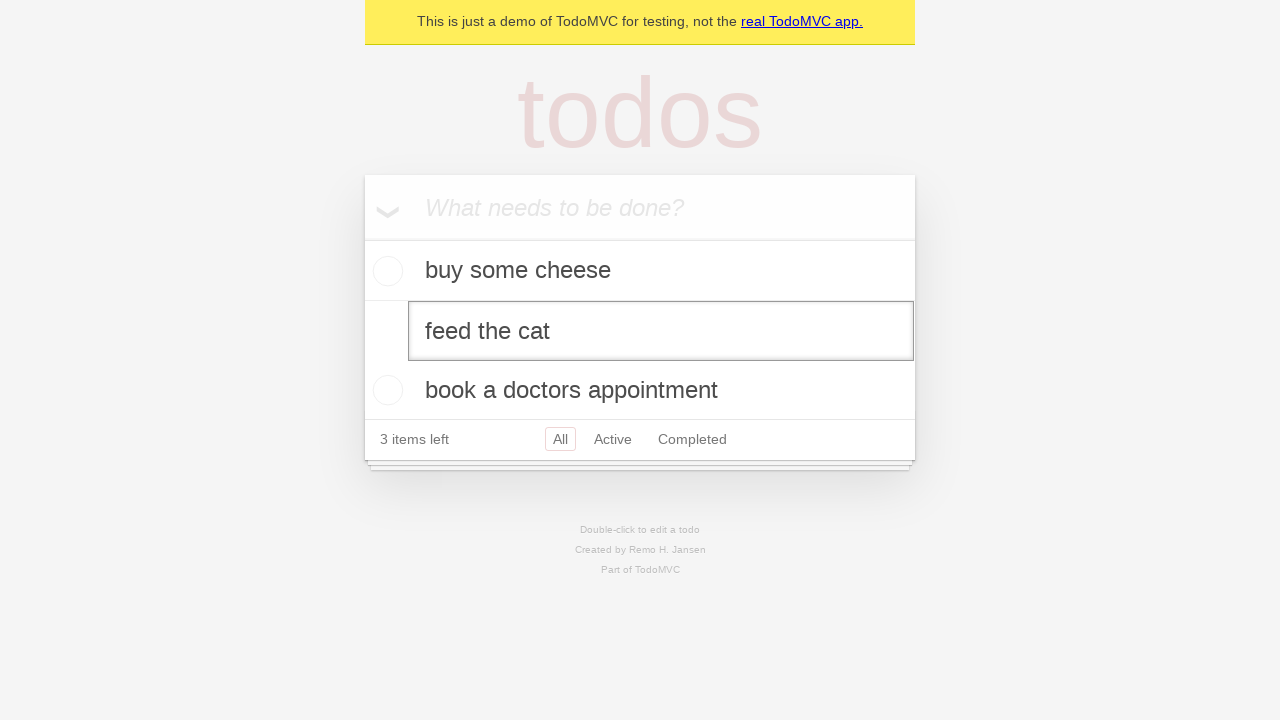

Filled edit textbox with '    buy some sausages    ' (with leading and trailing whitespace) on internal:testid=[data-testid="todo-item"s] >> nth=1 >> internal:role=textbox[nam
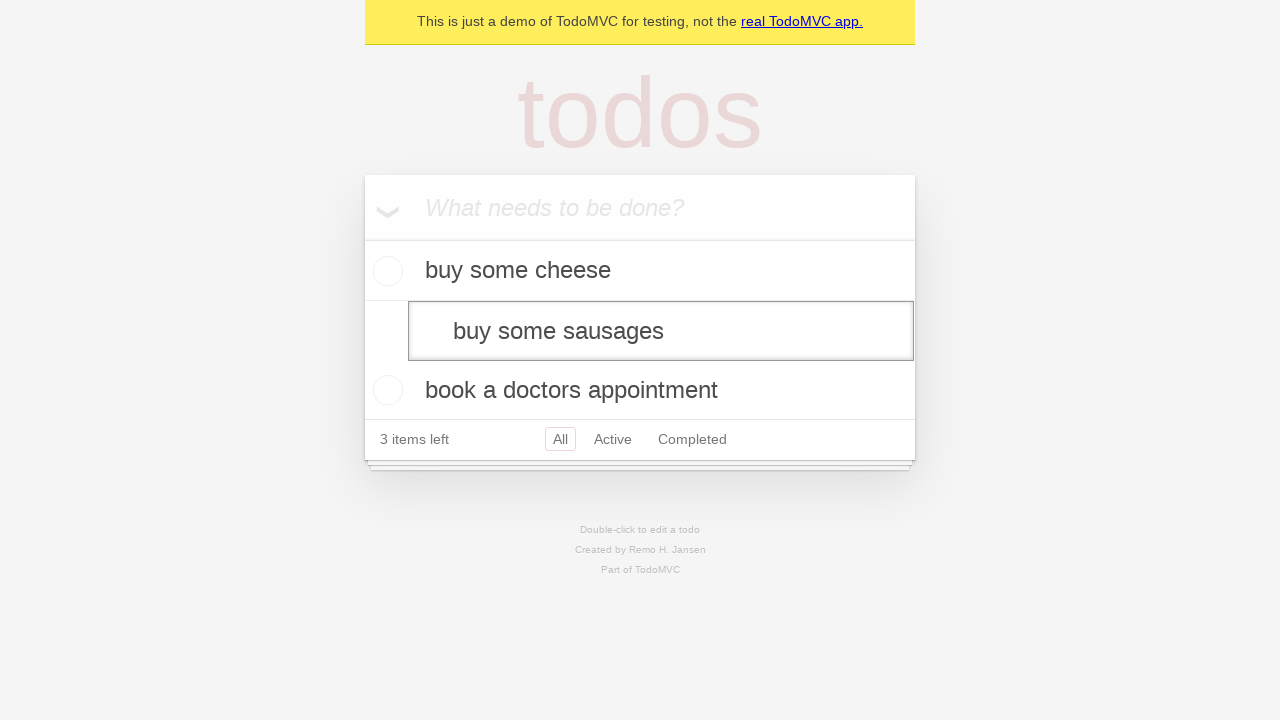

Pressed Enter to save edited todo, text should be trimmed on internal:testid=[data-testid="todo-item"s] >> nth=1 >> internal:role=textbox[nam
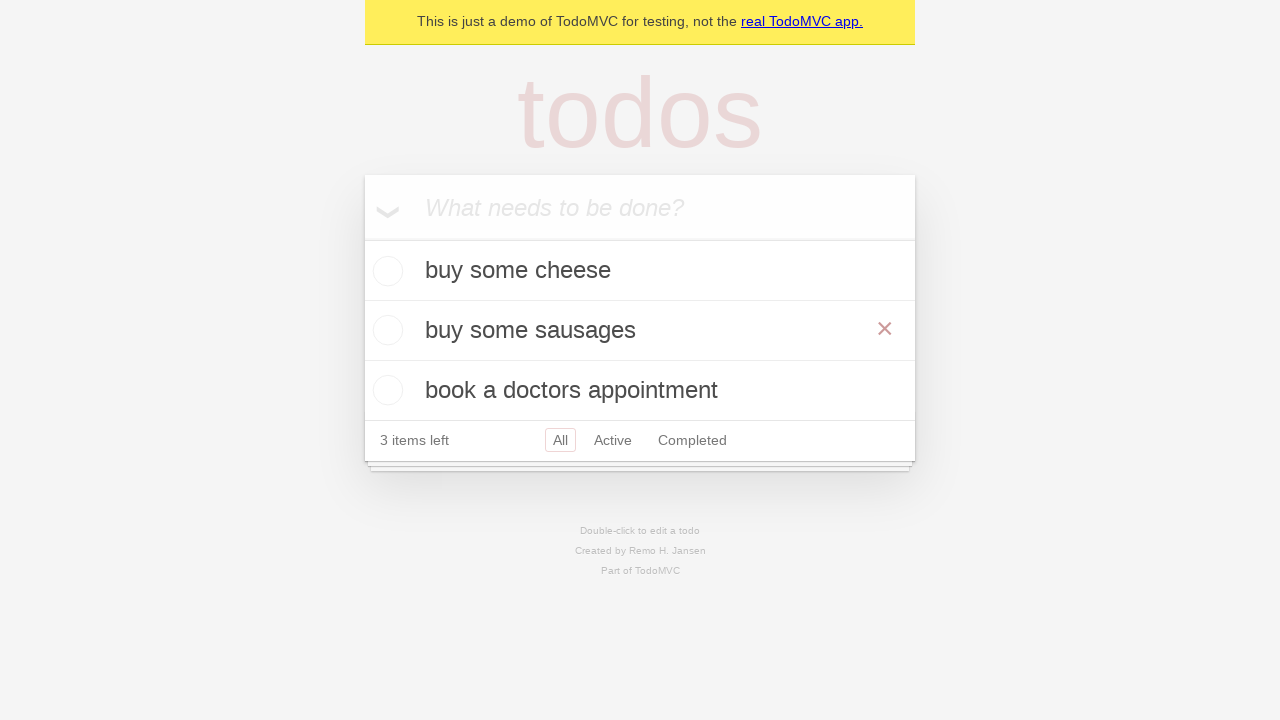

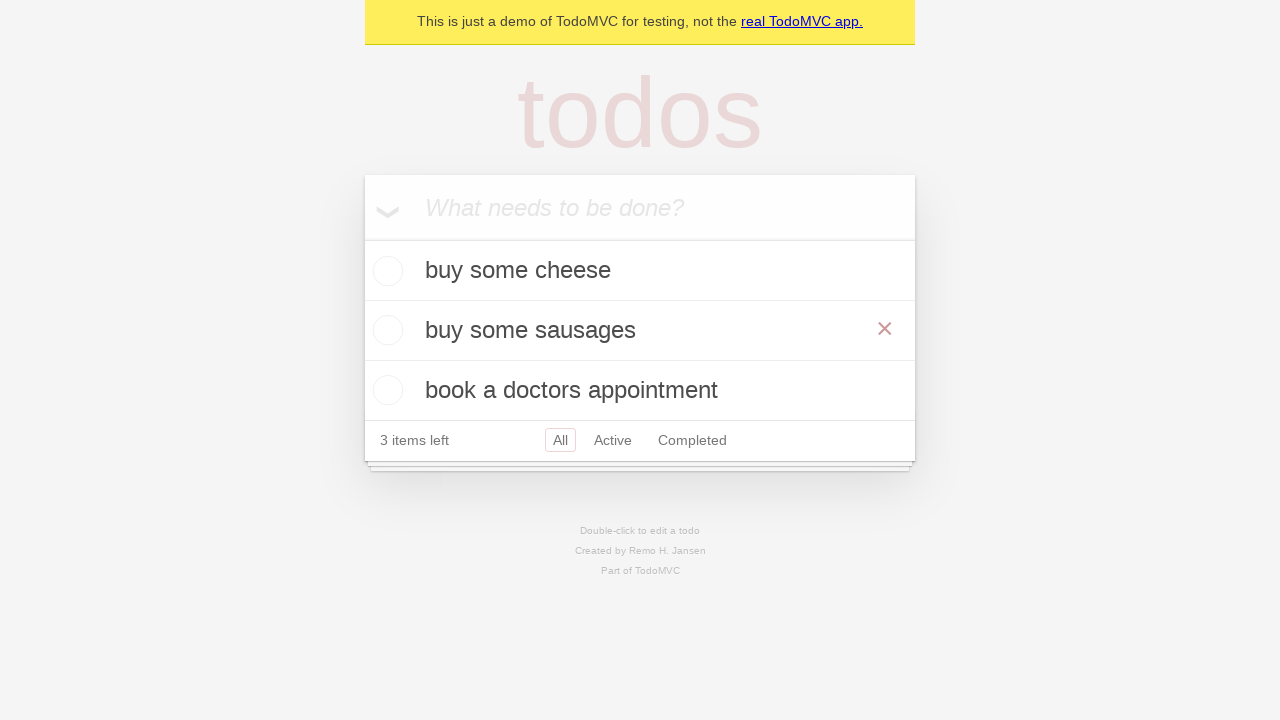